Tests navigation to two different websites (AXA-IM and OpenMRS demo) and verifies page titles load correctly

Starting URL: http://www.axa-im.com

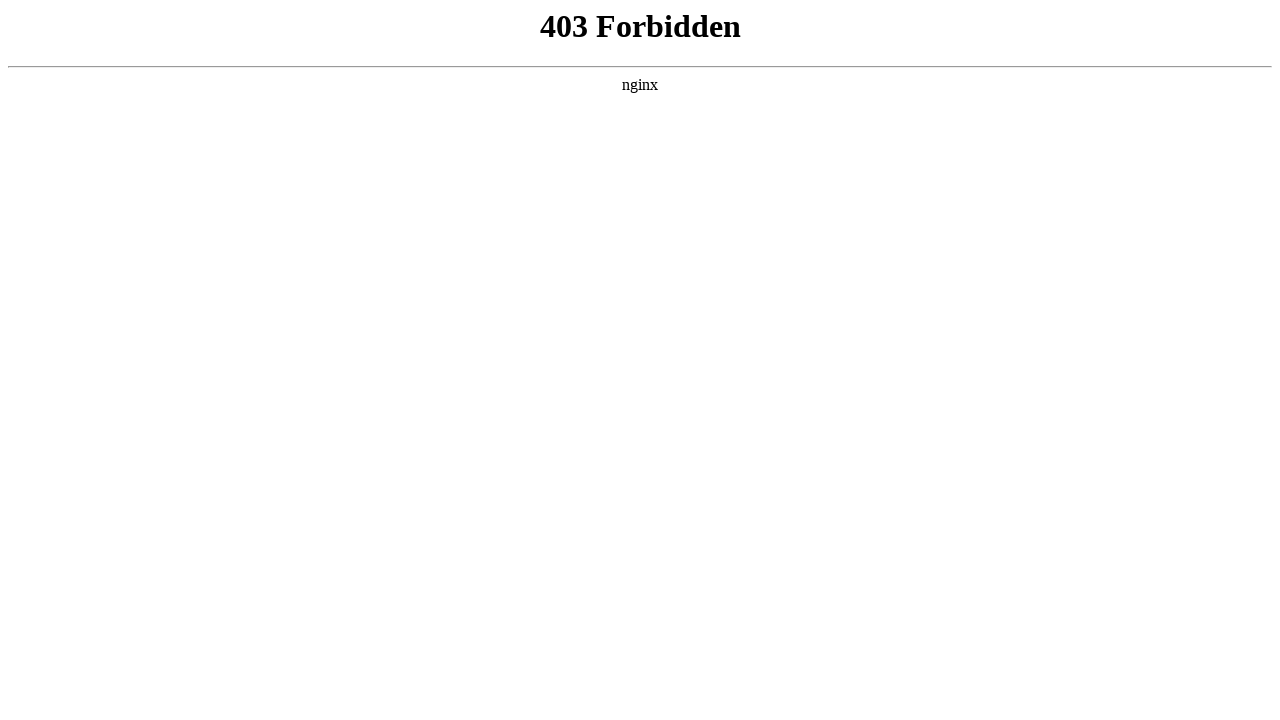

Waited for AXA-IM homepage to load (domcontentloaded)
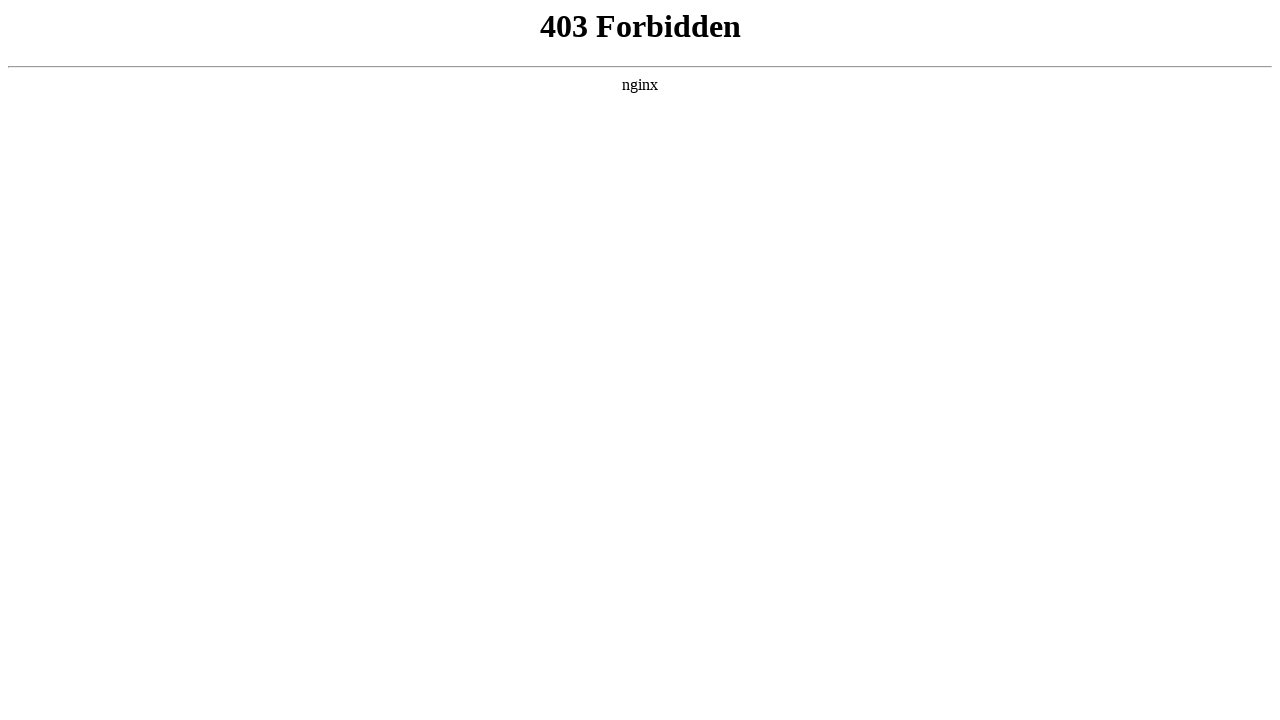

Captured AXA-IM page title: 403 Forbidden
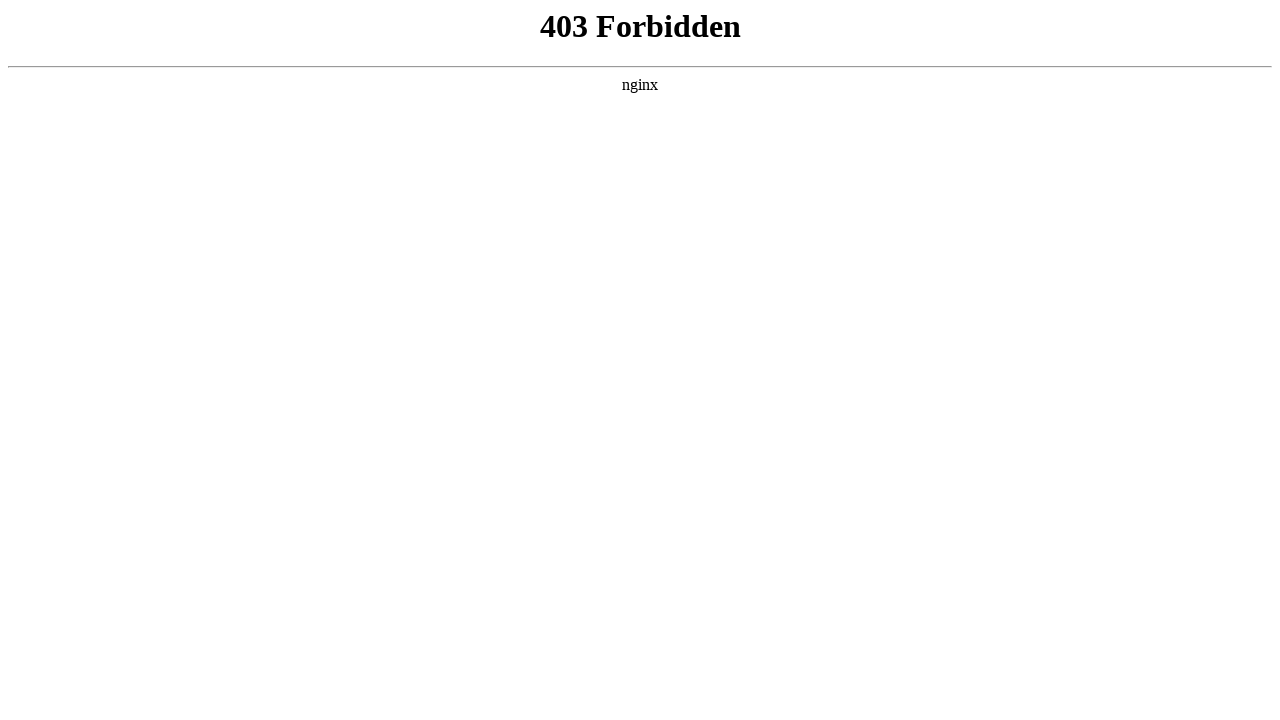

Navigated to OpenMRS demo login page
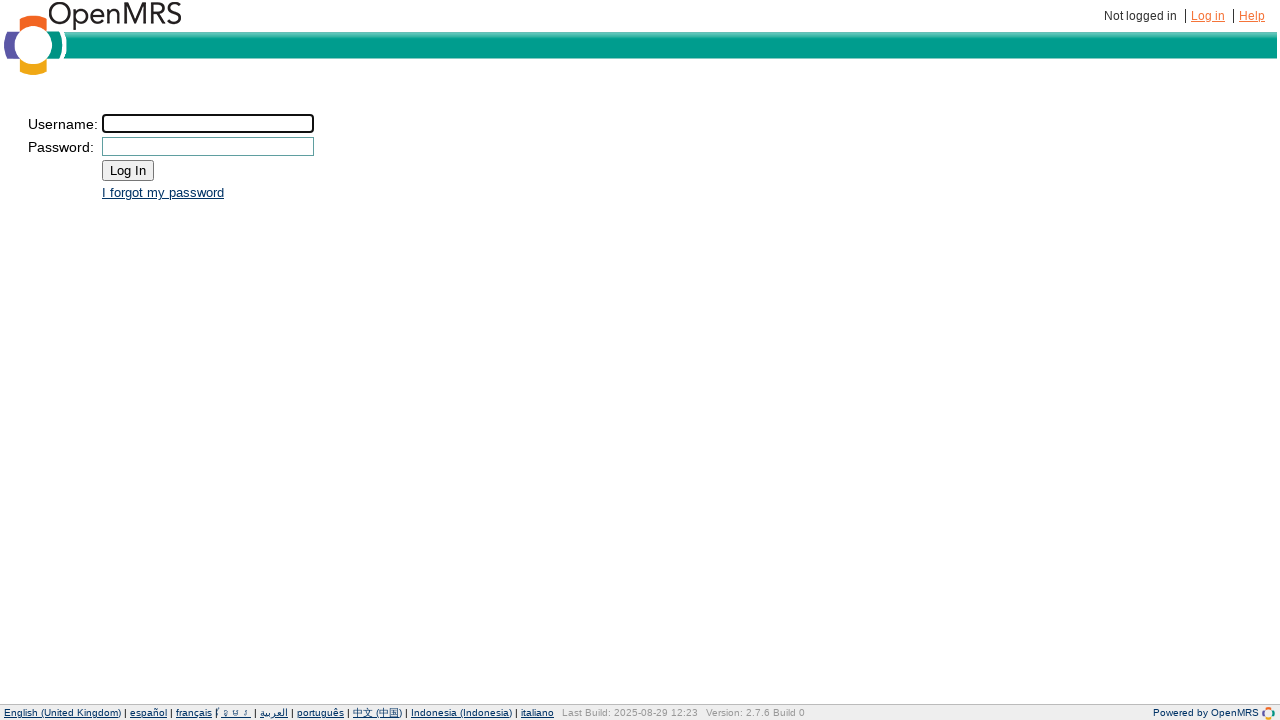

Waited for OpenMRS demo page to load (domcontentloaded)
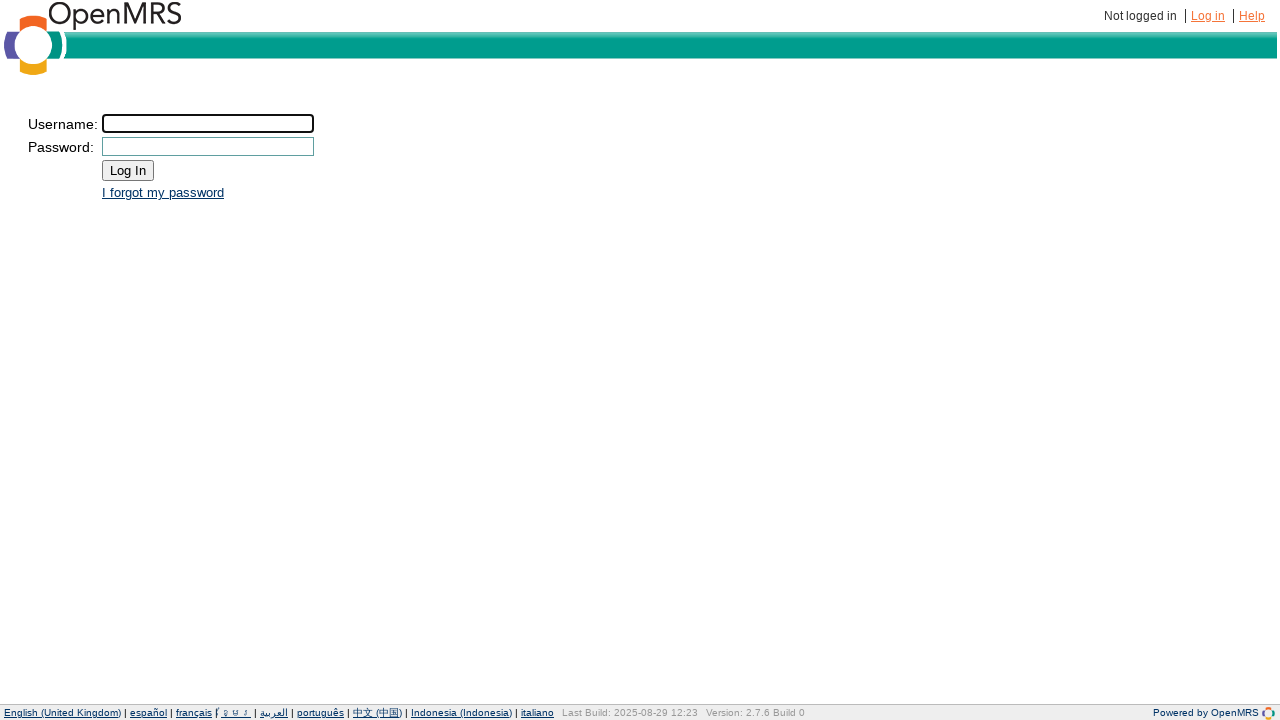

Captured OpenMRS demo page title: OpenMRS - Login
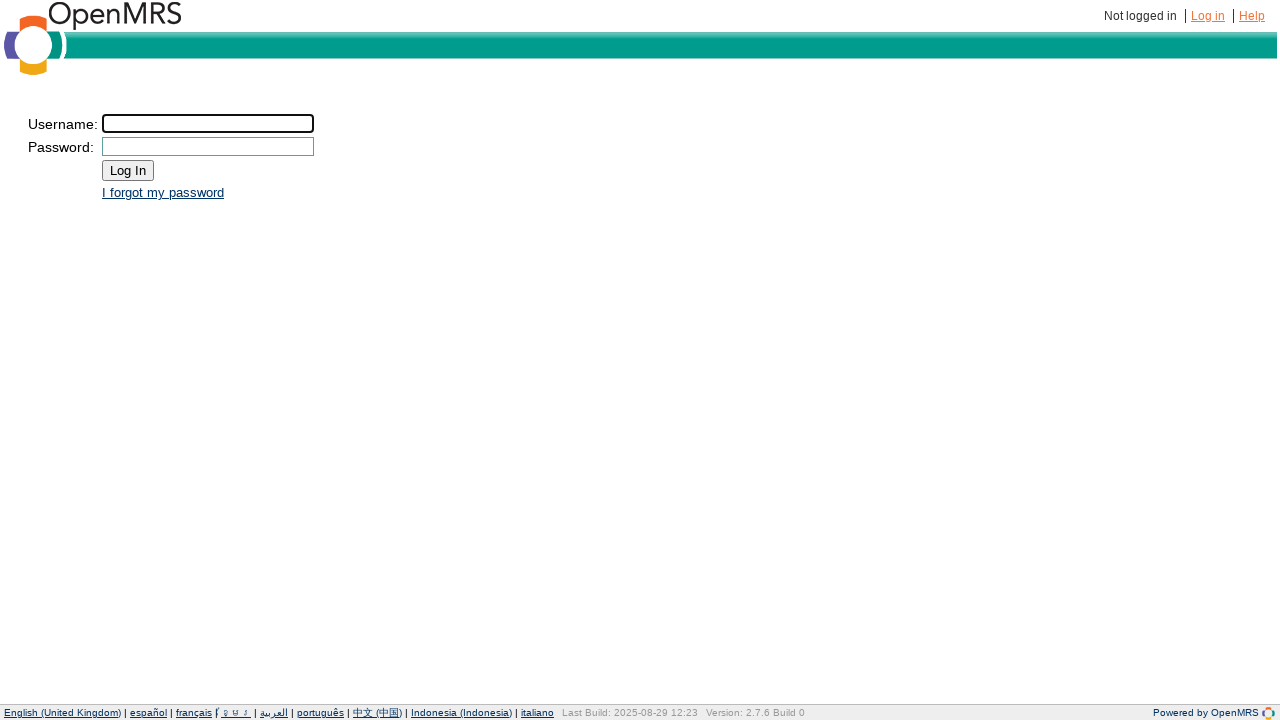

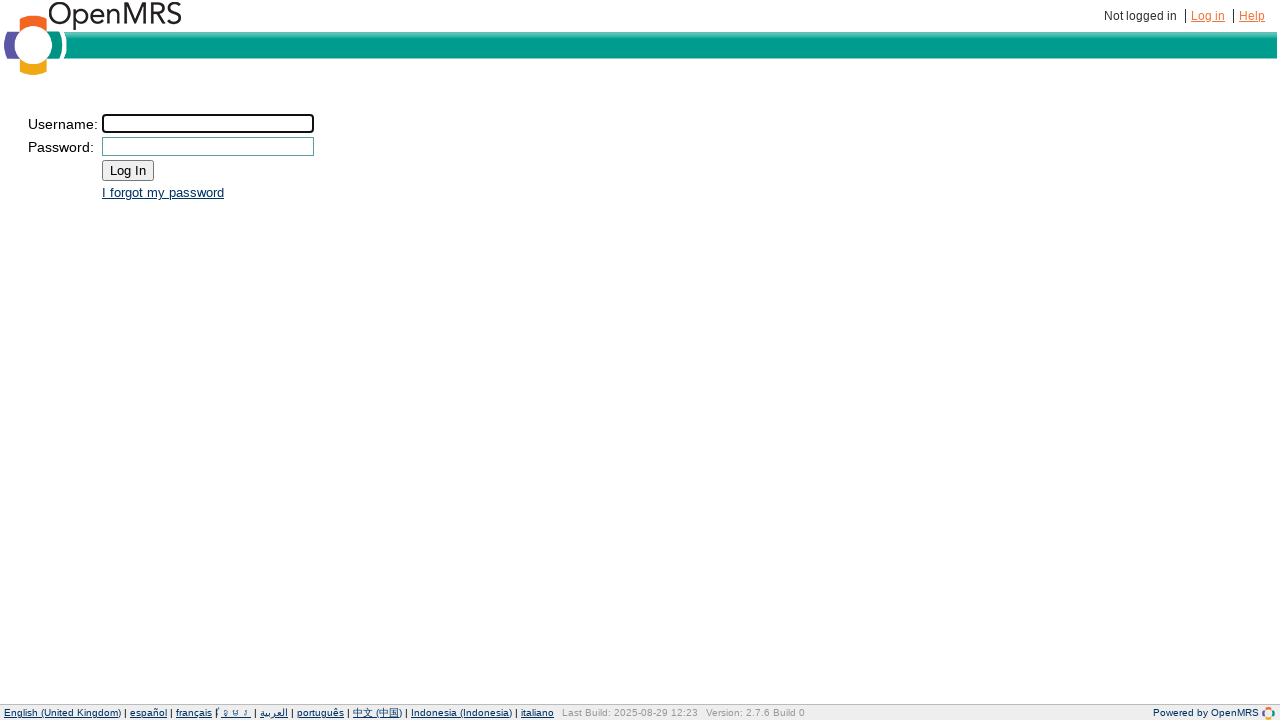